Navigates to a testing blog page and fills a text field after waiting for it to become visible

Starting URL: http://only-testing-blog.blogspot.com/2014/01/textbox.html

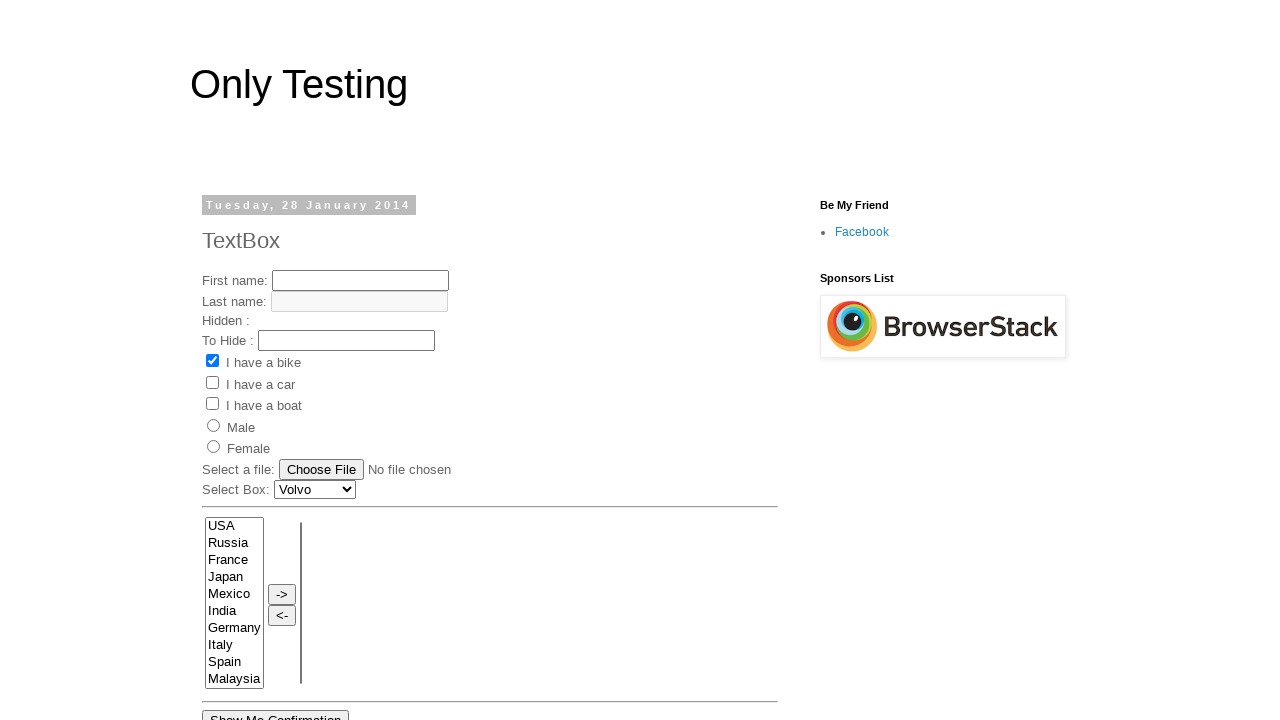

Navigated to testing blog textbox page
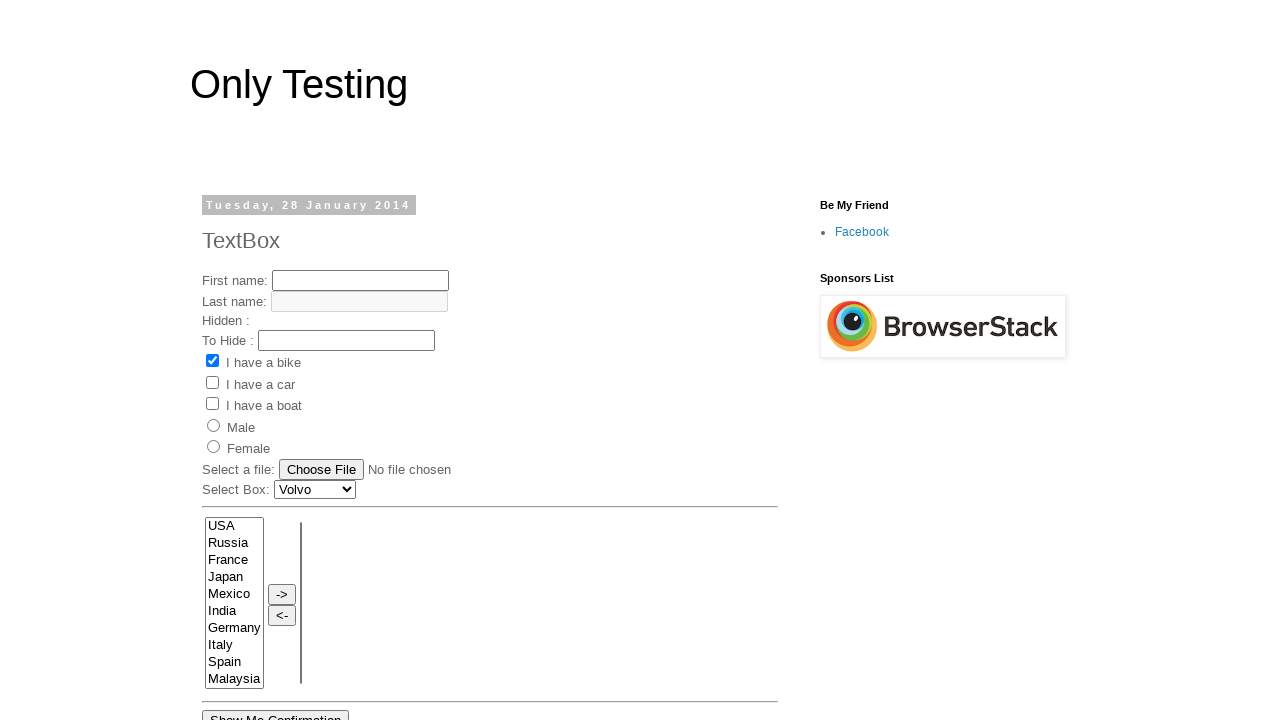

Text field #text3 became visible
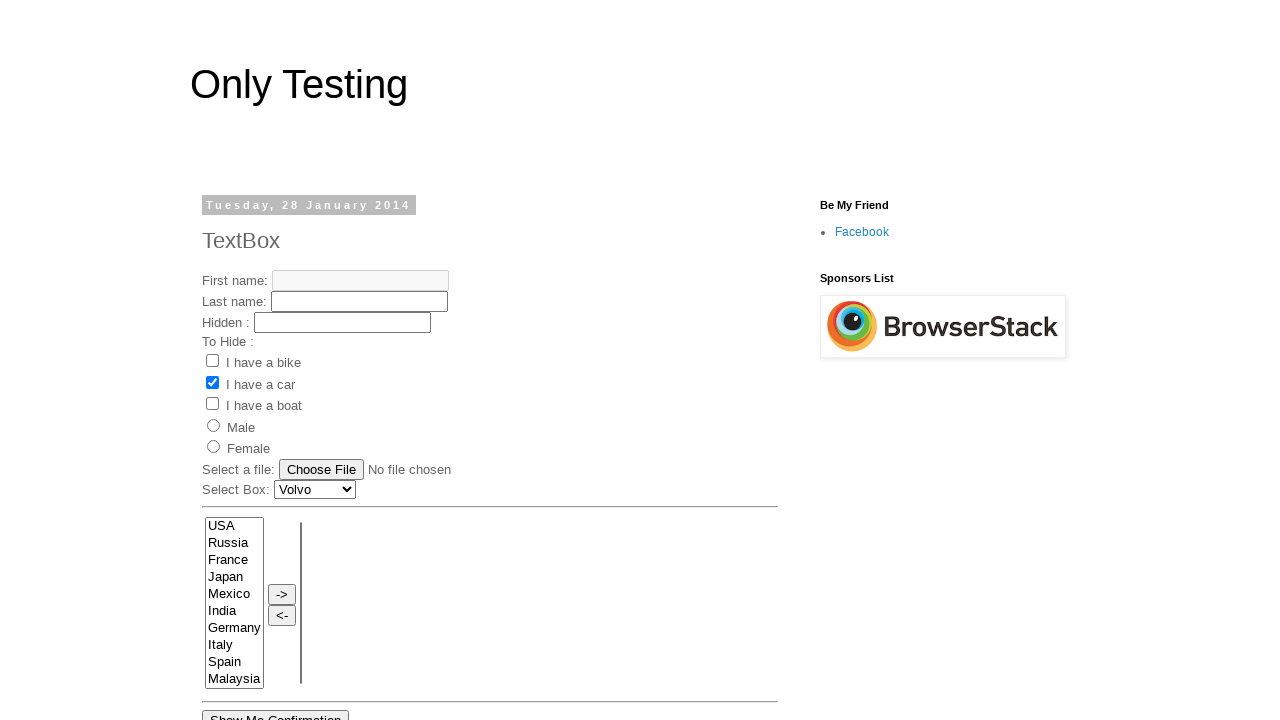

Filled text field #text3 with 'Hello Team !!' on #text3
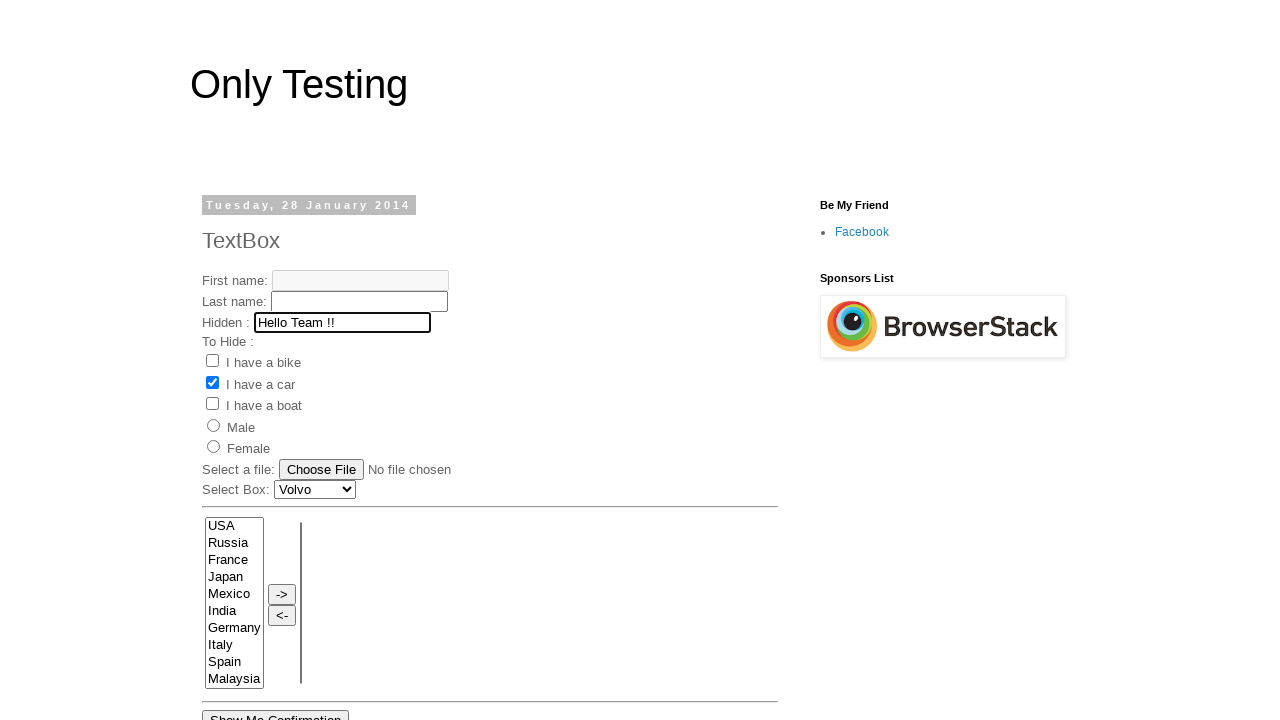

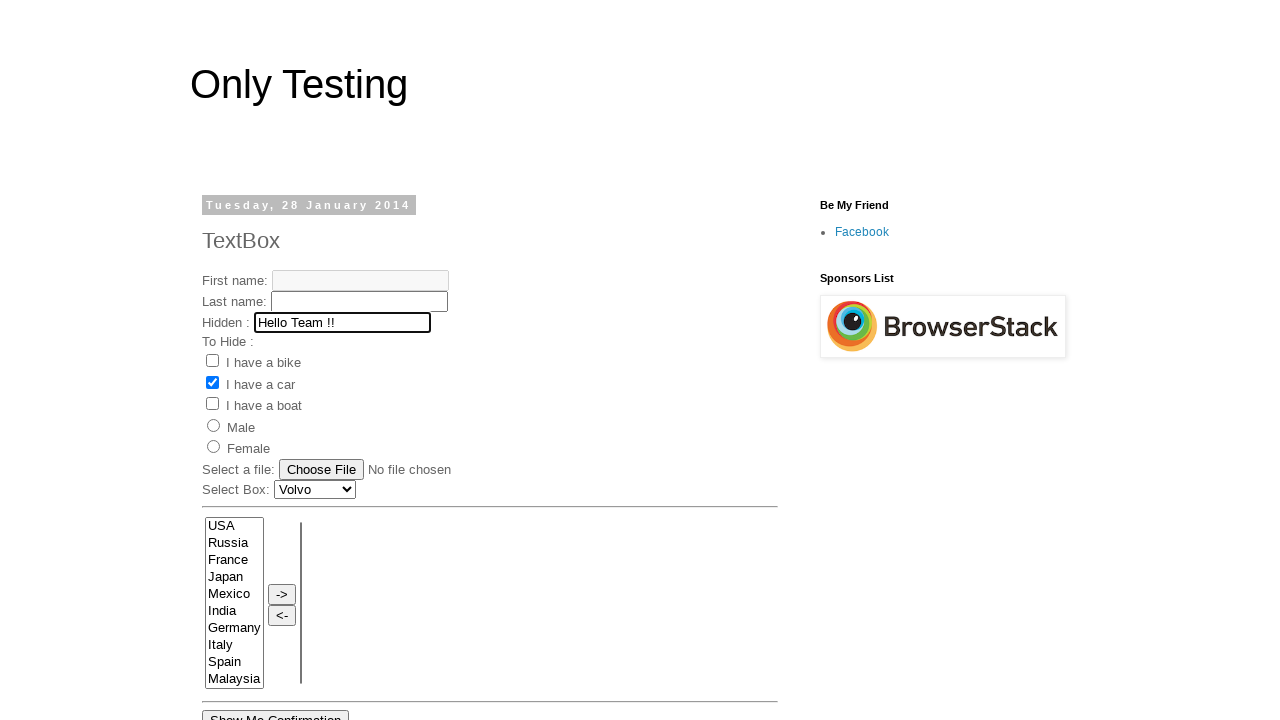